Tests the subscription feature on the cart page by navigating to cart and submitting an email subscription

Starting URL: https://www.automationexercise.com/

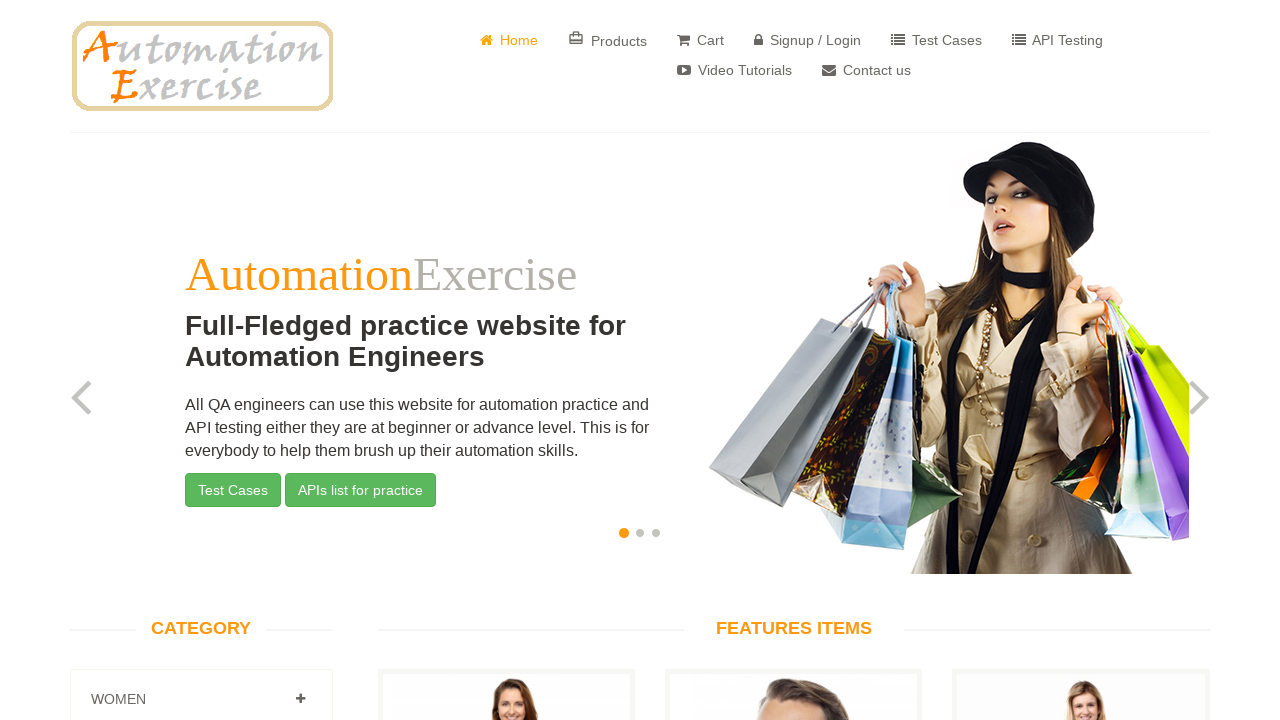

Clicked on Cart link to navigate to cart page at (700, 40) on a:has-text('Cart')
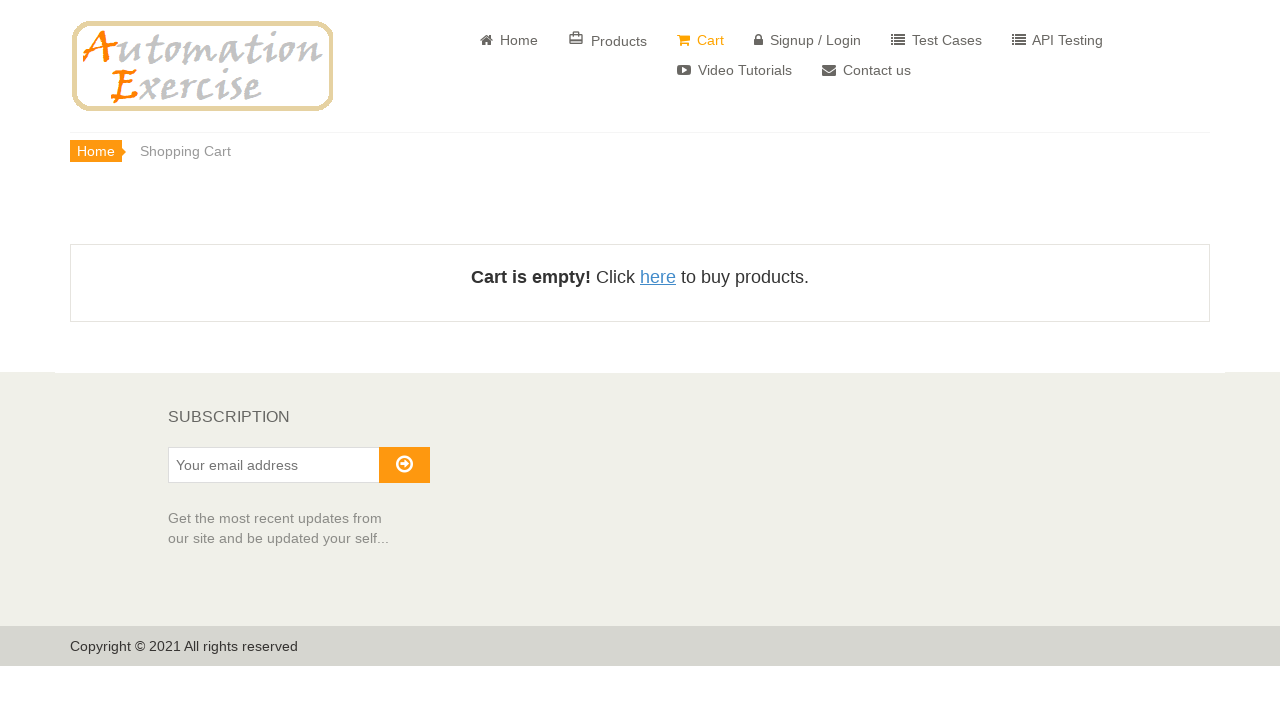

Filled subscription email field with 'testuser347@gmail.com' on #susbscribe_email
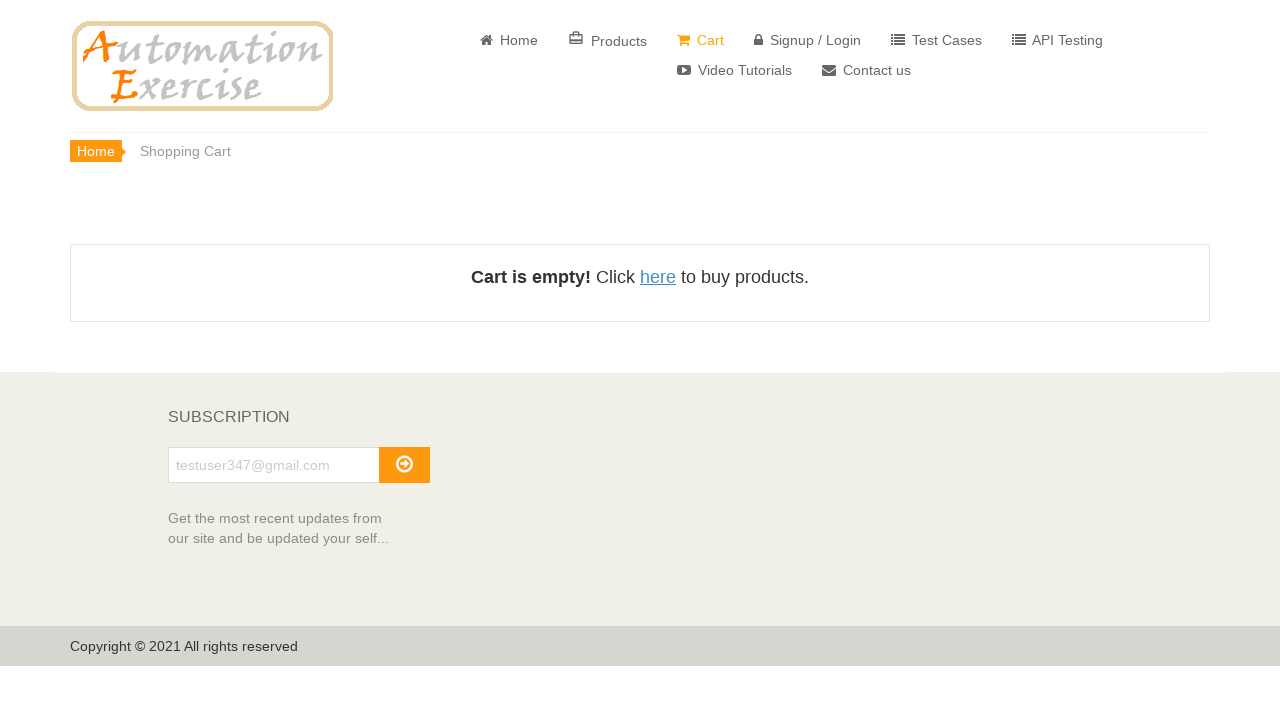

Clicked subscribe button to submit email subscription at (404, 465) on #subscribe
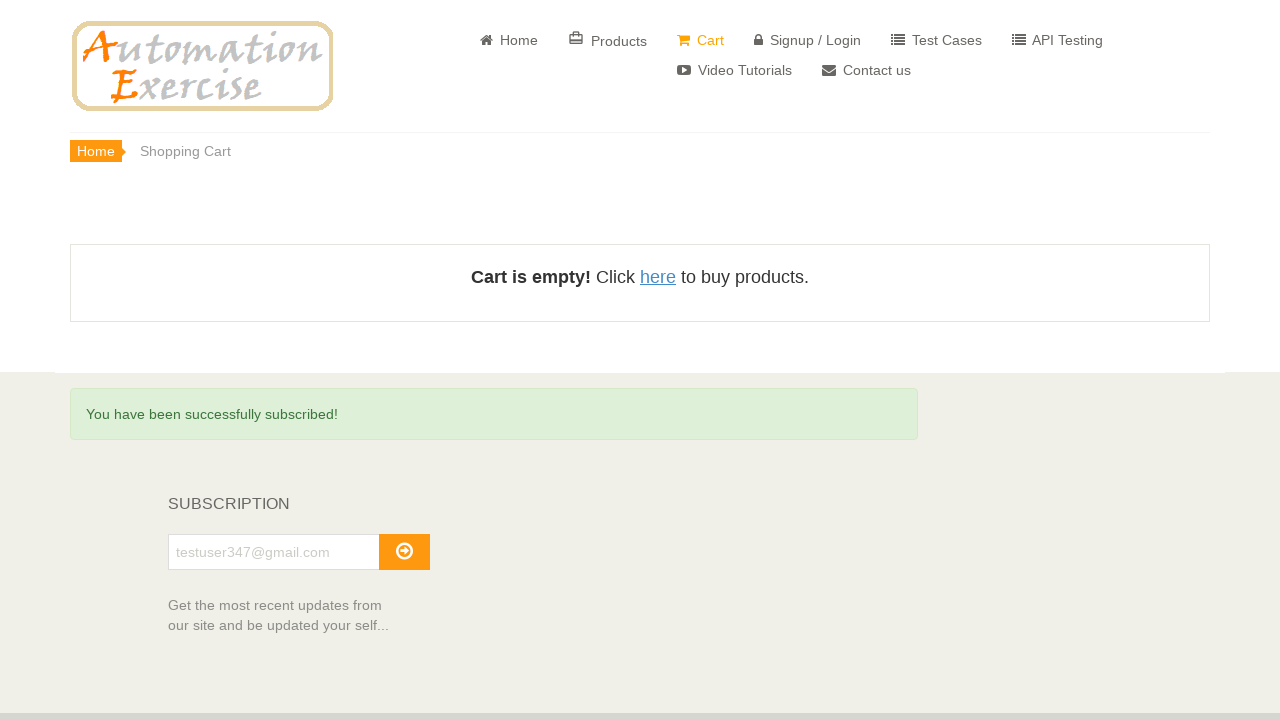

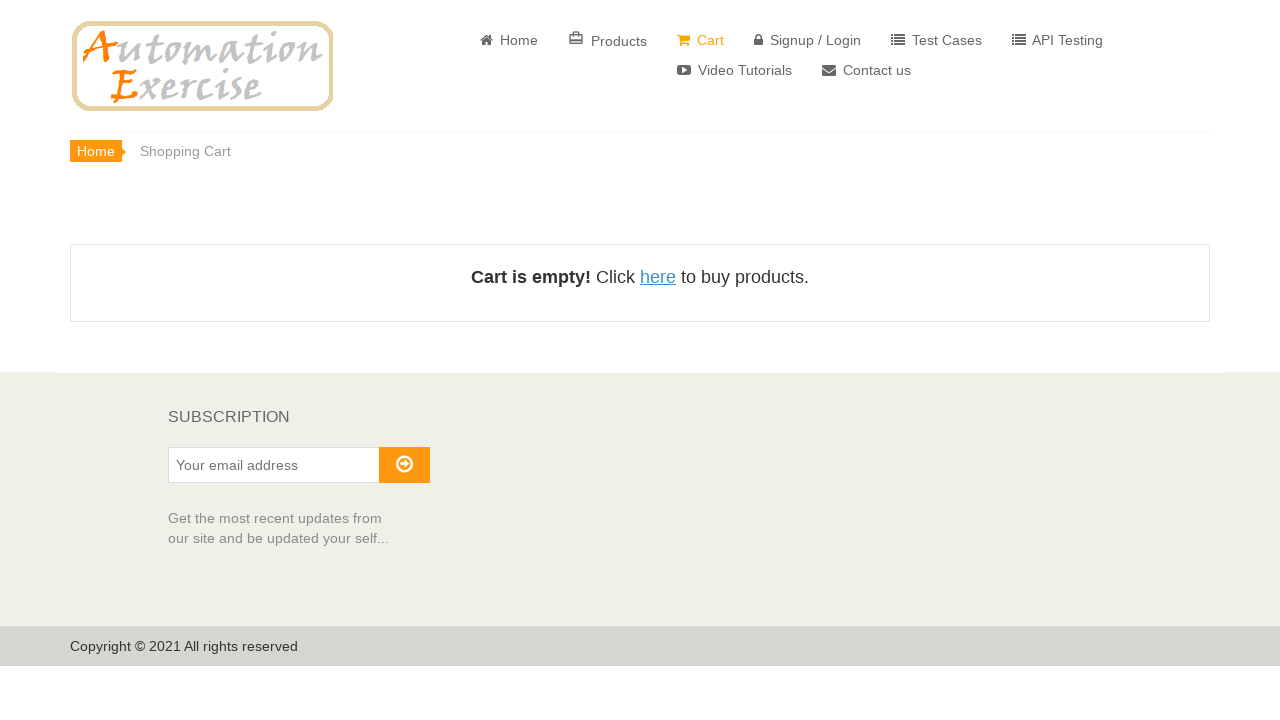